Clicks on the "Why Commercial Vehicle Center" menu link and verifies that section is displayed

Starting URL: https://fordcommercialvehiclecenter.com/

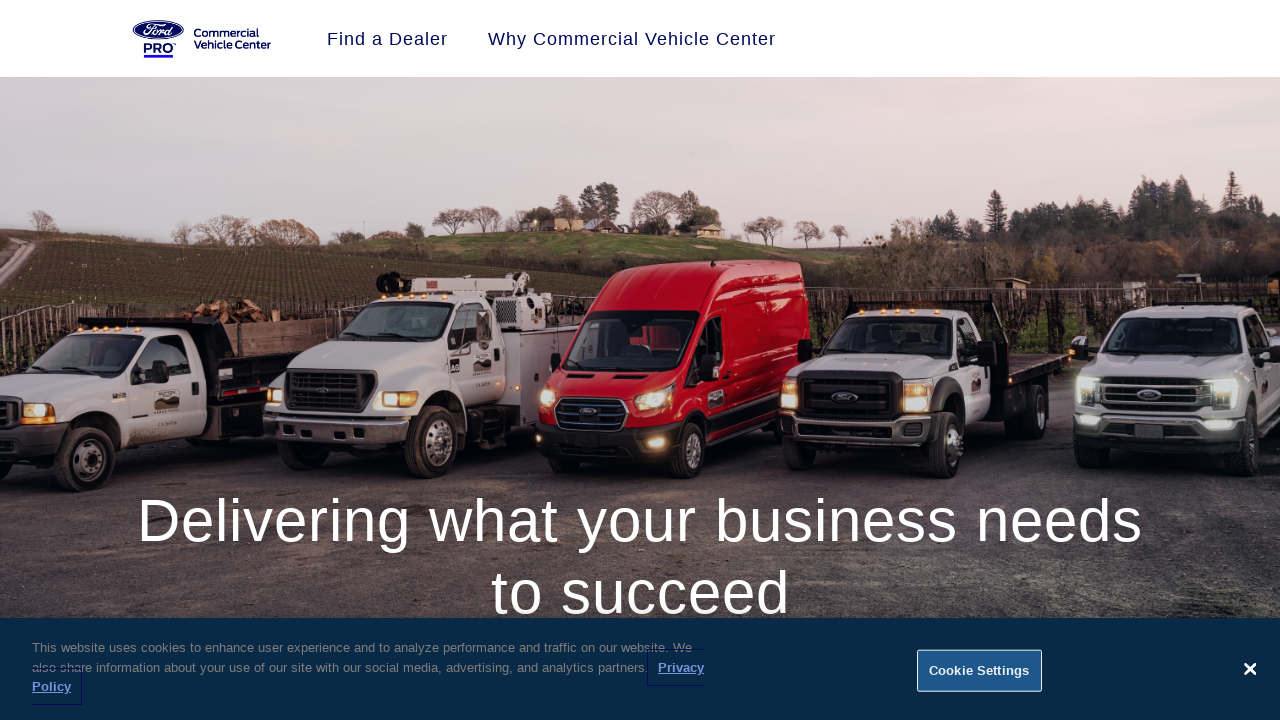

Clicked 'Why Commercial Vehicle Center' menu link at (632, 39) on a:has-text('Why Commercial Vehicle Center'), a:has-text('Commercial Vehicle Cent
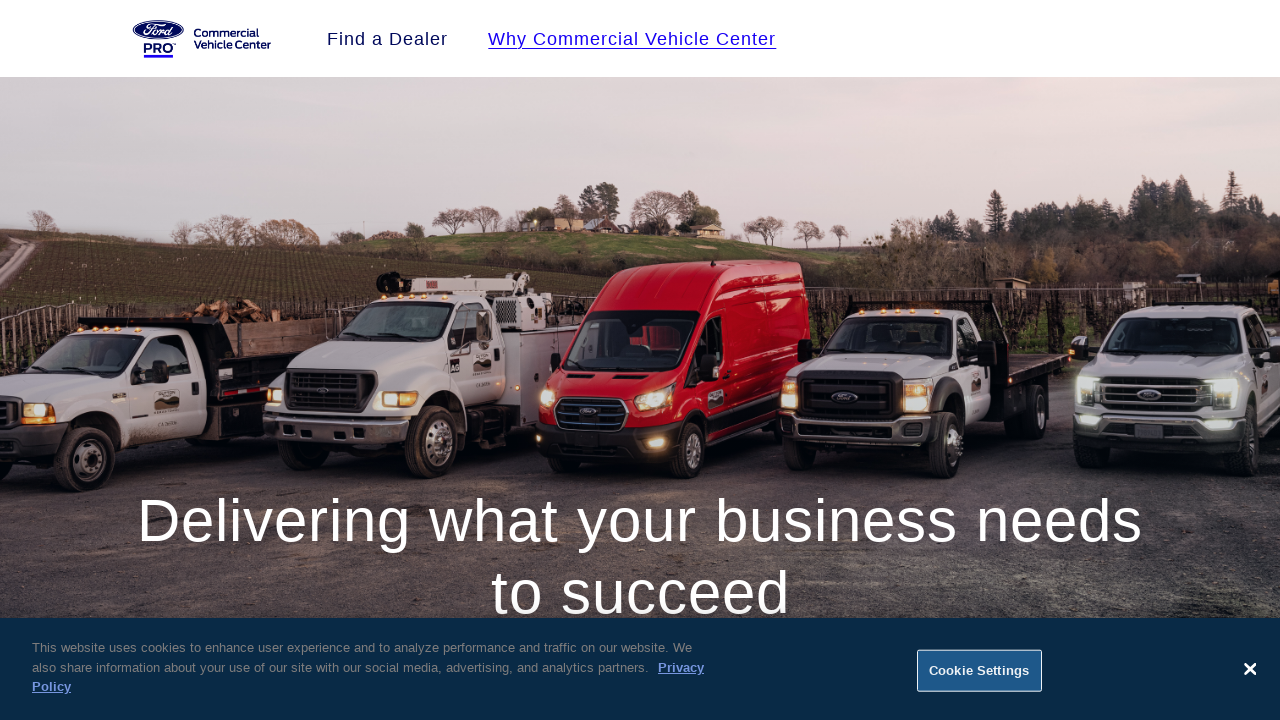

Why Commercial Vehicle Center section is now visible
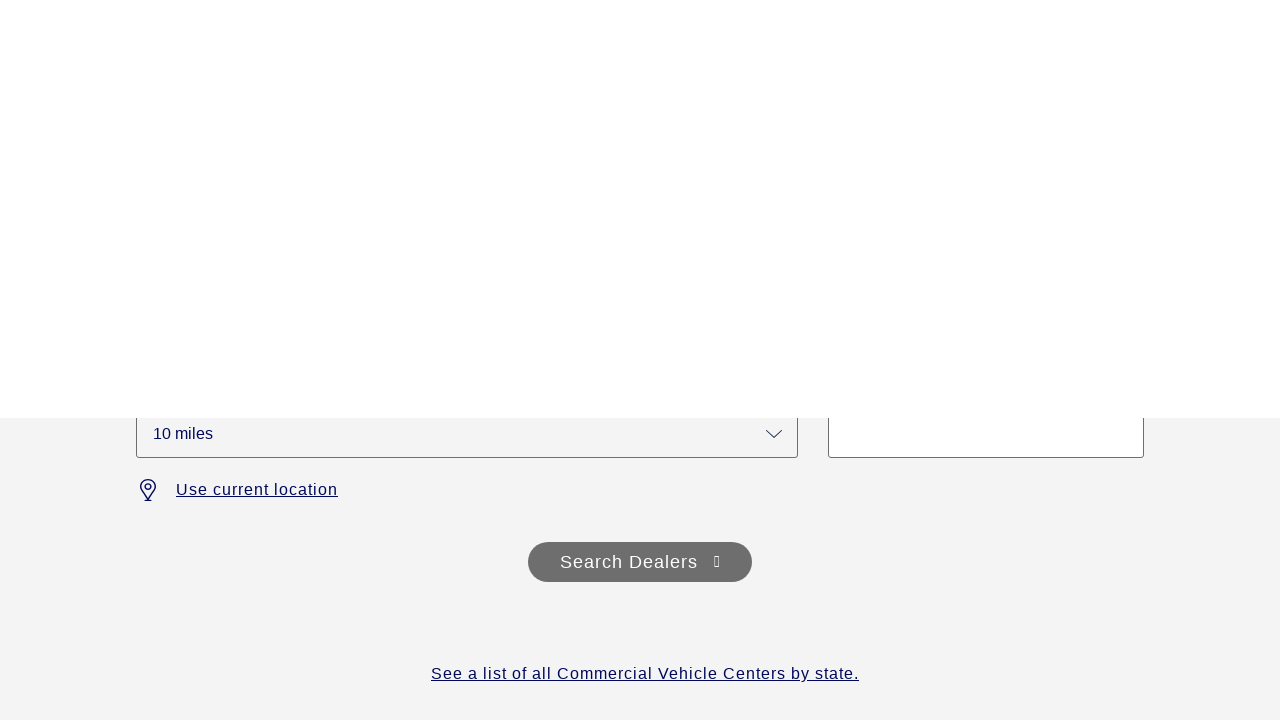

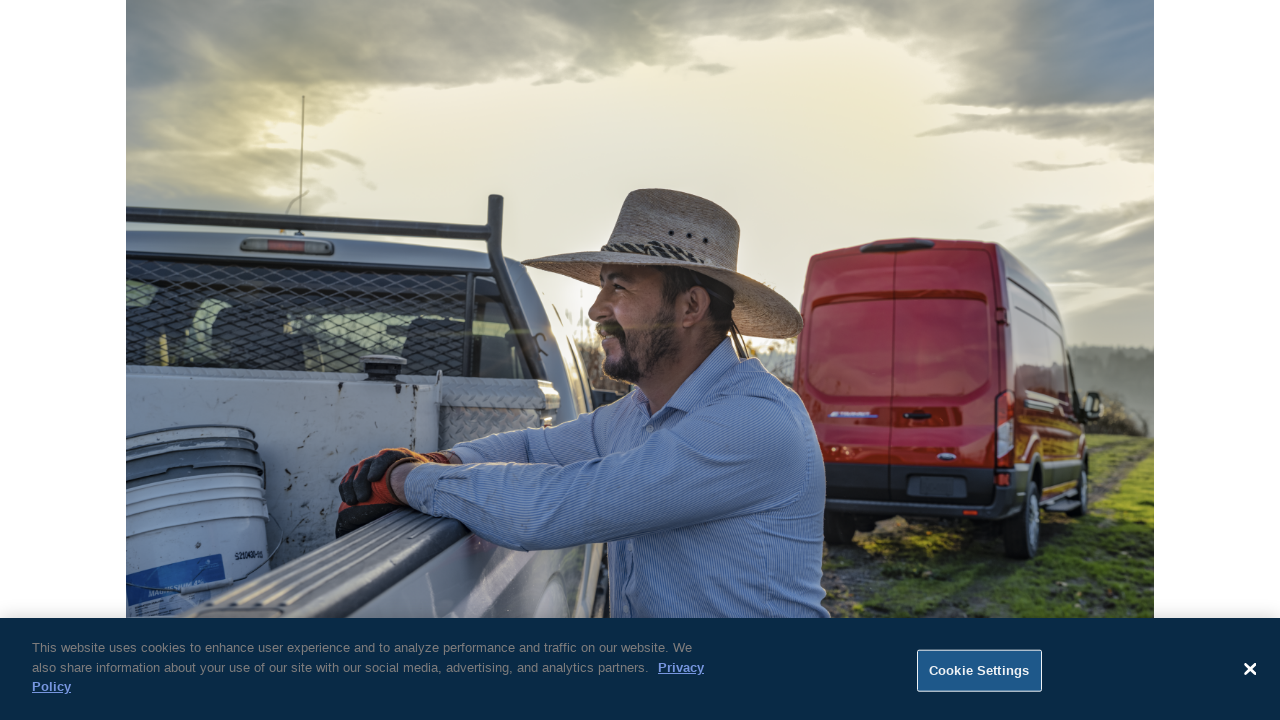